Tests navigation by clicking the "Get started" link and verifying the Installation heading is visible

Starting URL: https://playwright.dev

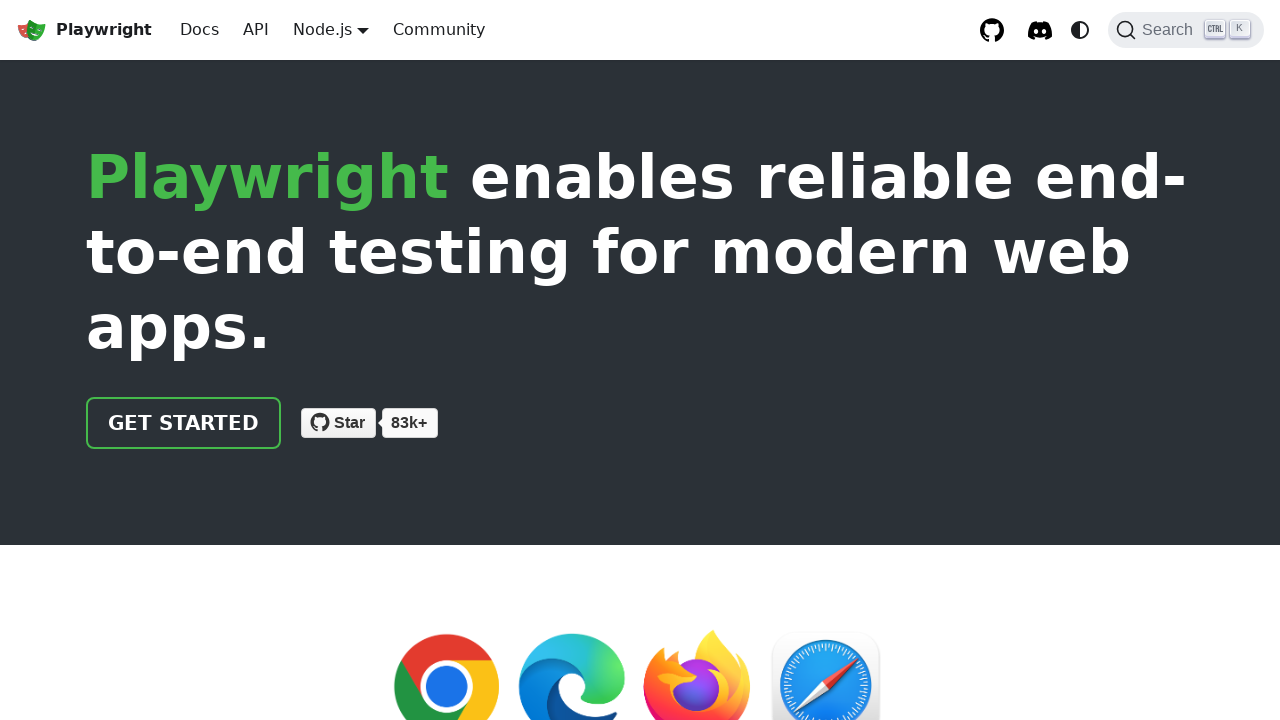

Clicked the 'Get started' link at (184, 423) on internal:role=link[name="Get started"i]
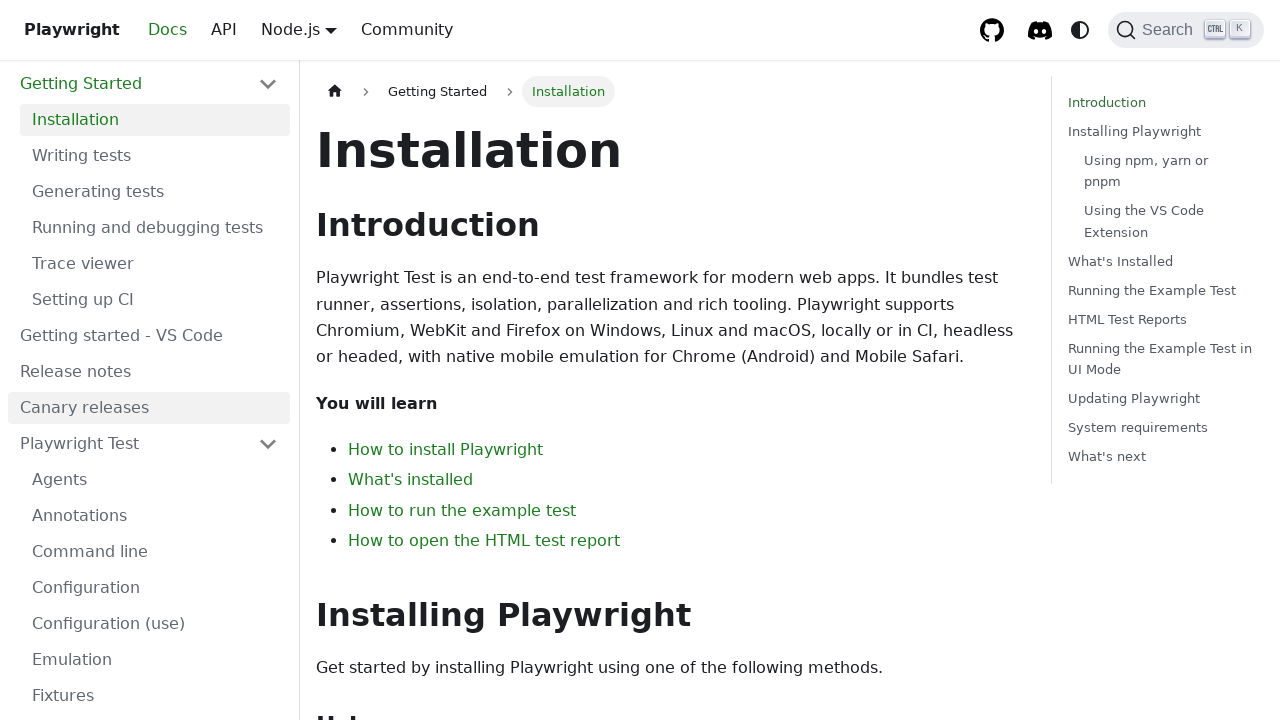

Installation heading is visible after navigation
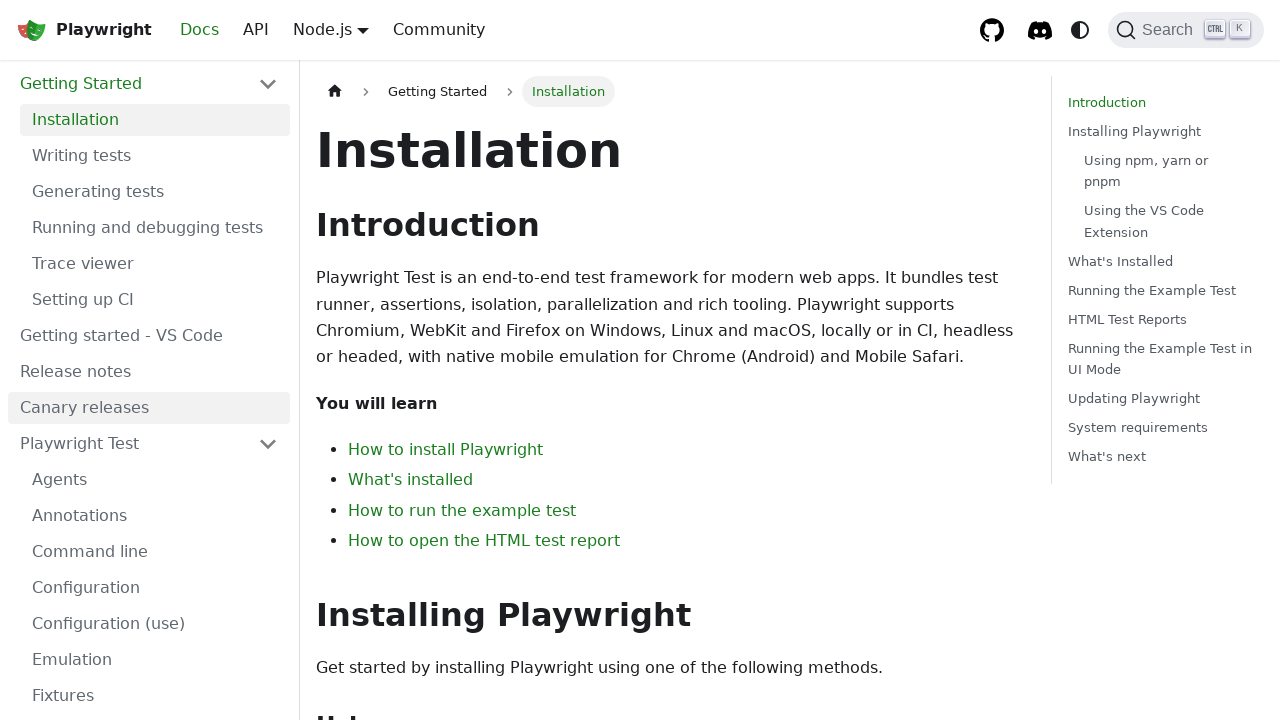

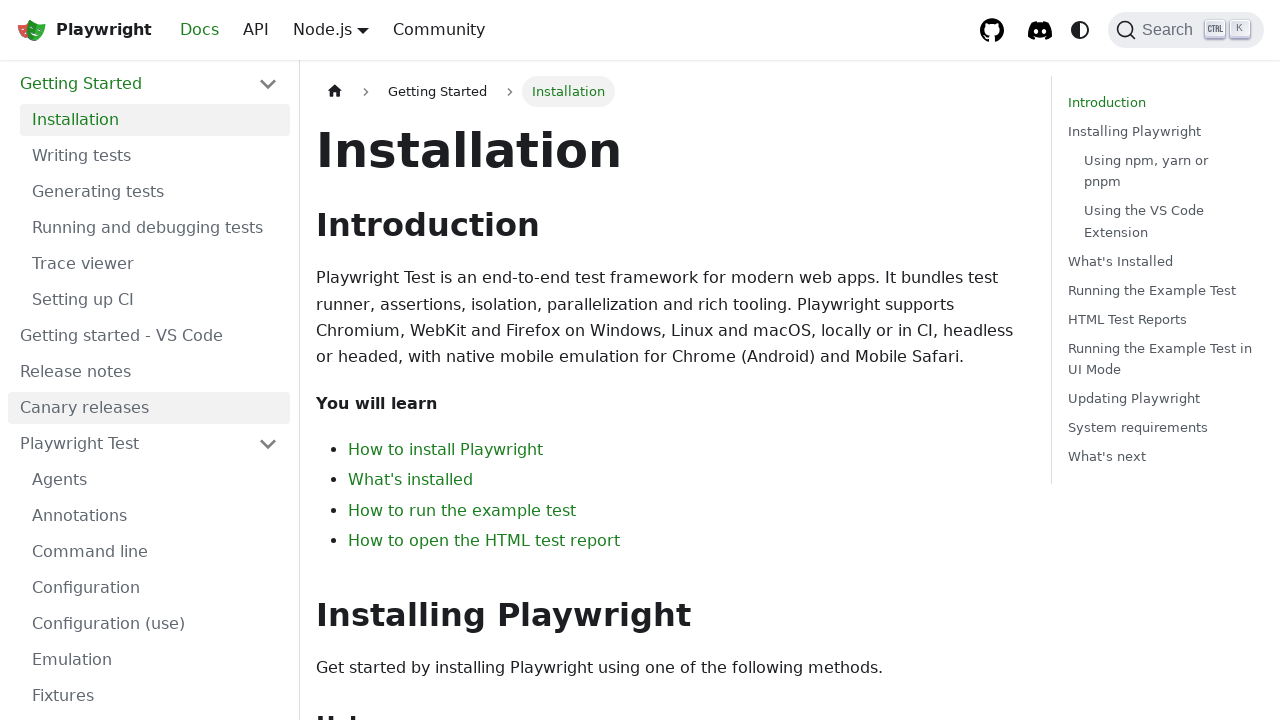